Tests the product category filter by selecting a category (JavaScript) and verifying that only products from that category are displayed.

Starting URL: https://practice.automationtesting.in/

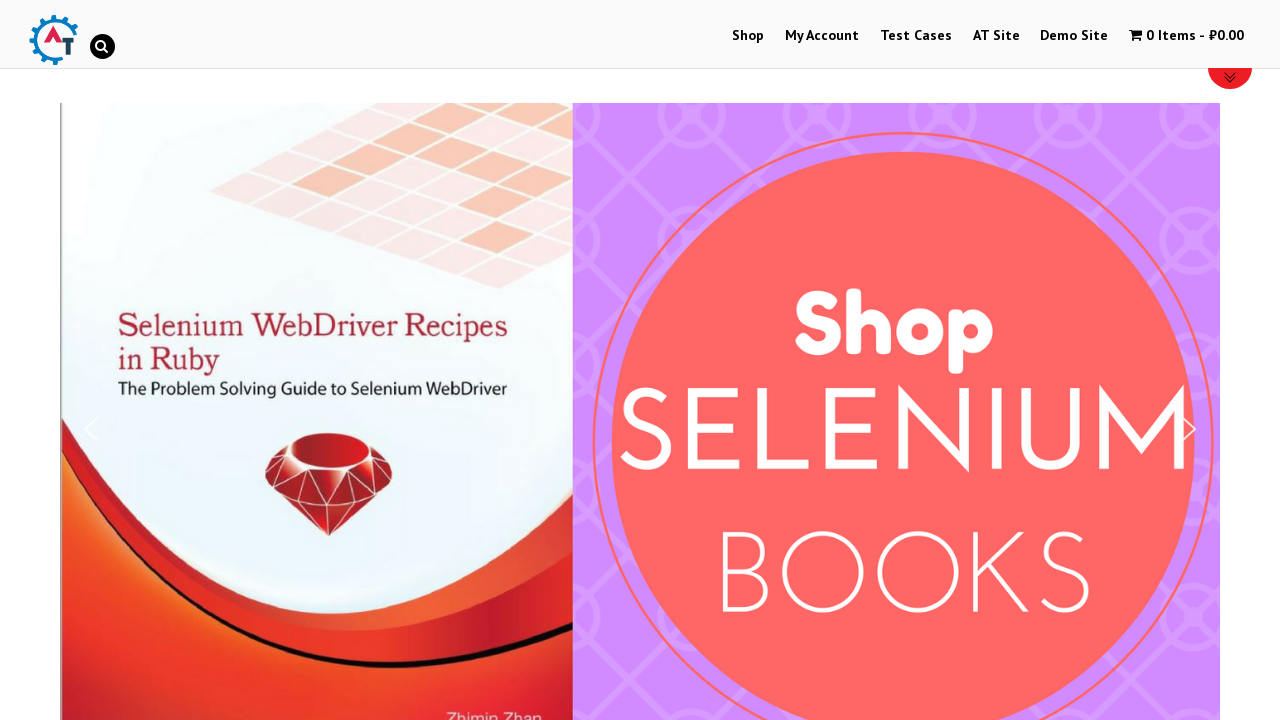

Clicked Shop menu link to navigate to shop page at (748, 36) on a[href*='shop']
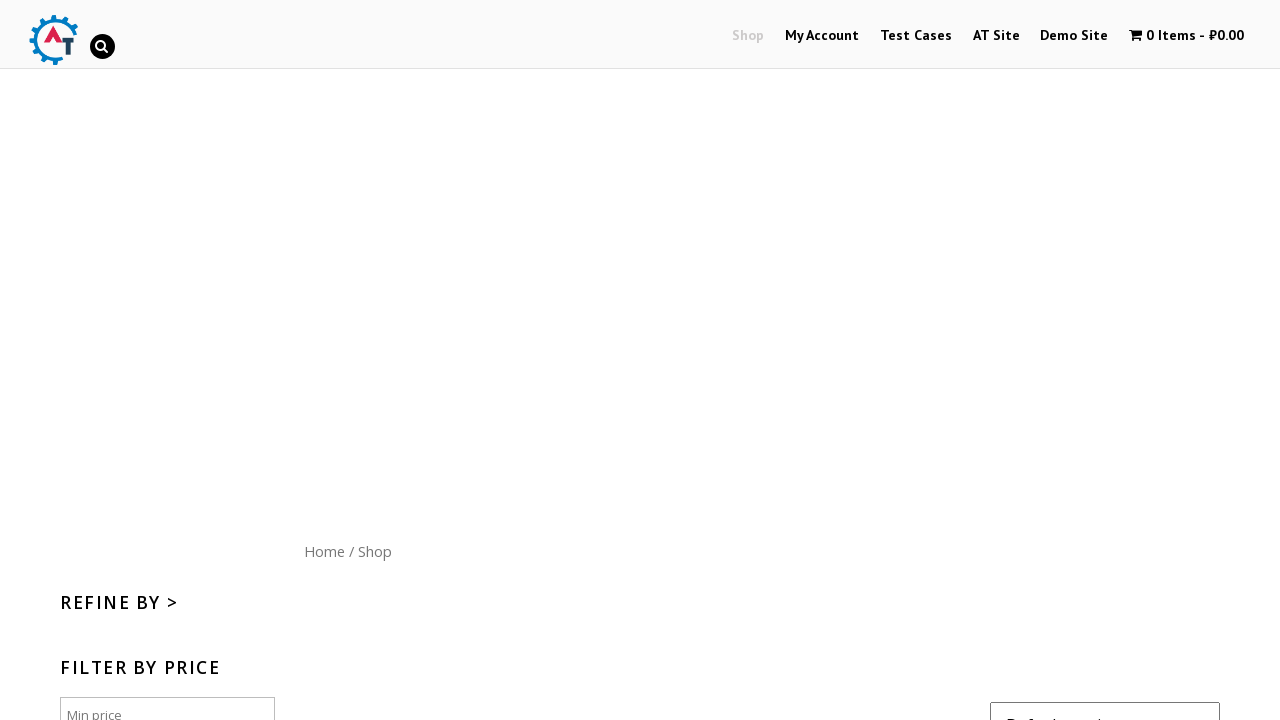

Shop page loaded and product categories selector appeared
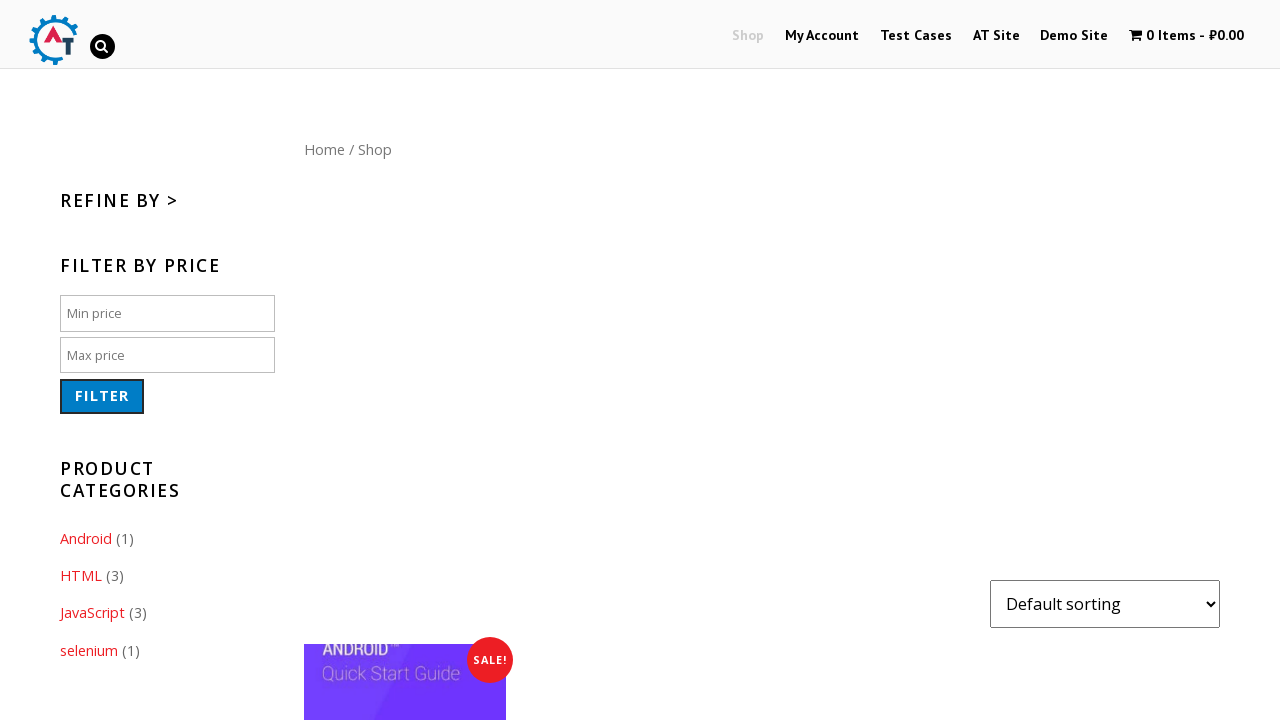

Selected JavaScript product category from category list at (81, 514) on .product-categories li:nth-child(2) a
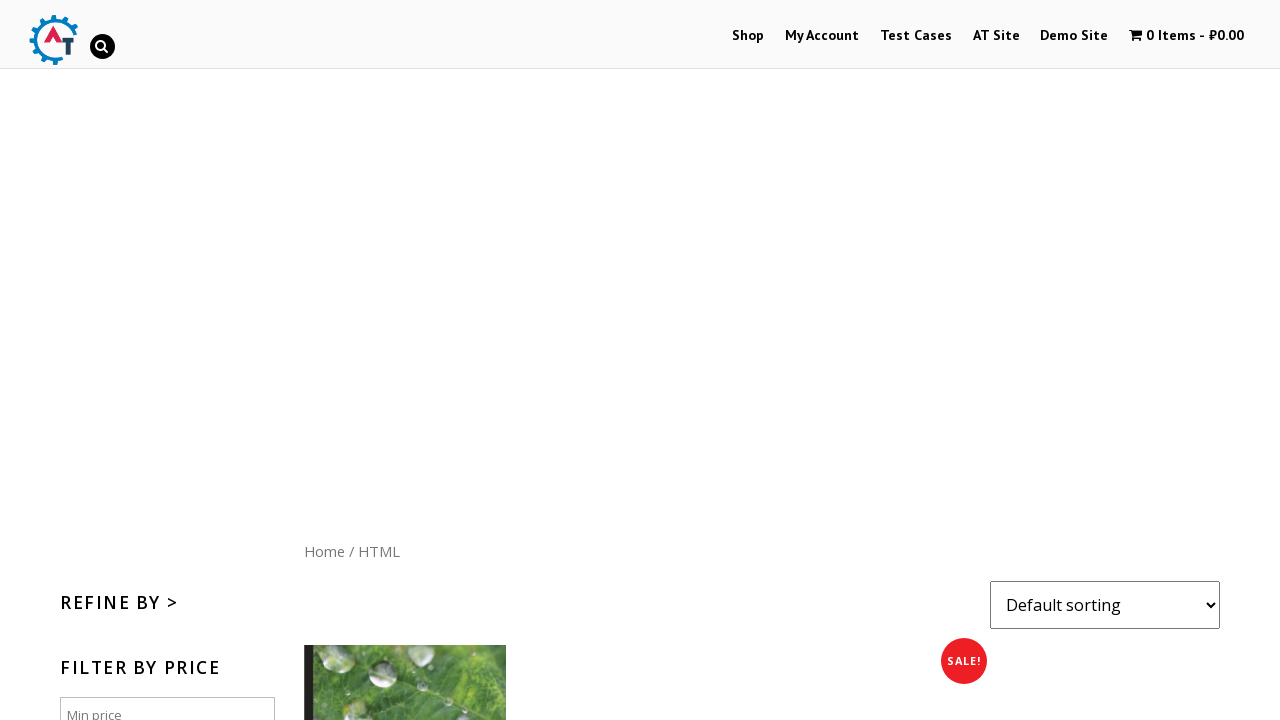

Filtered products loaded successfully
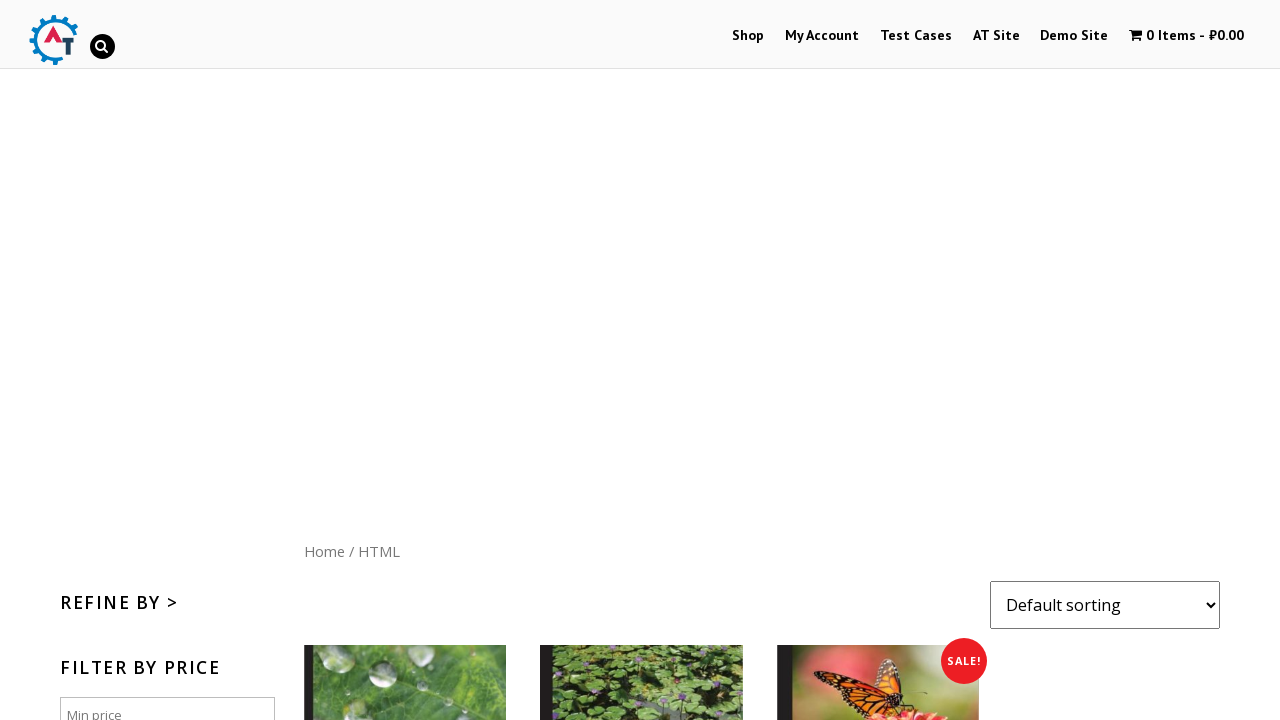

Breadcrumb navigation appeared confirming category selection
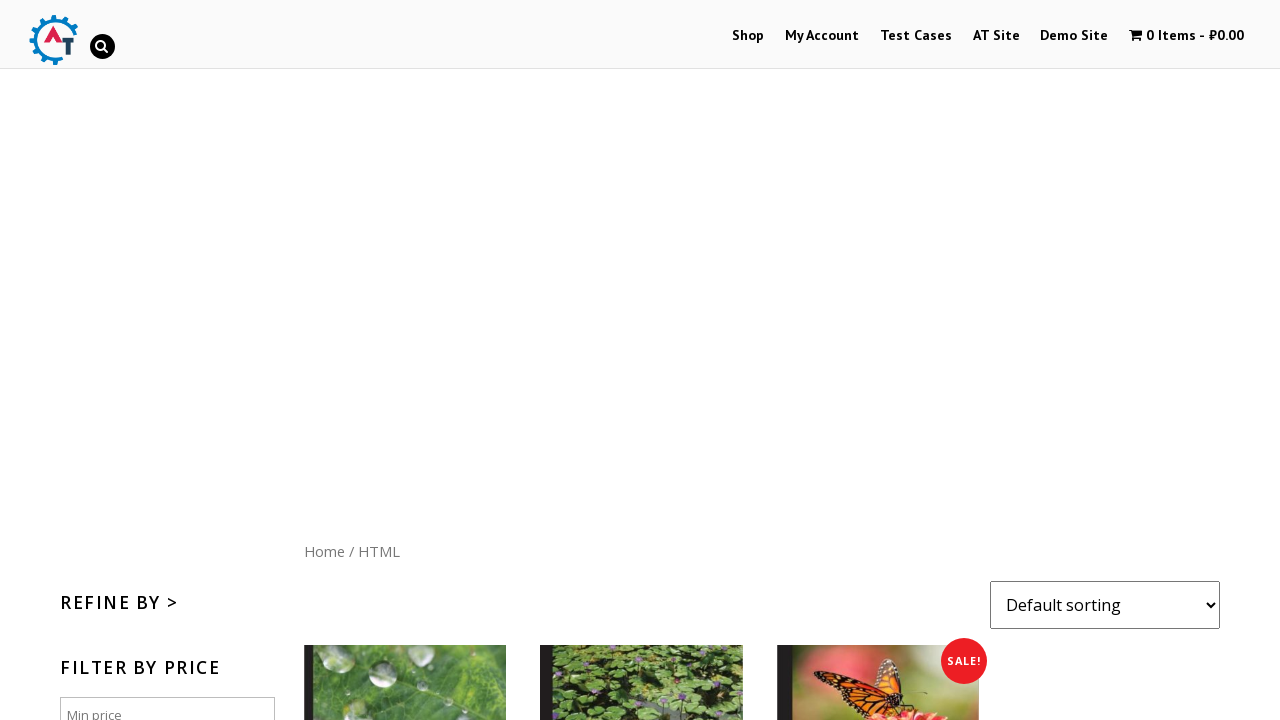

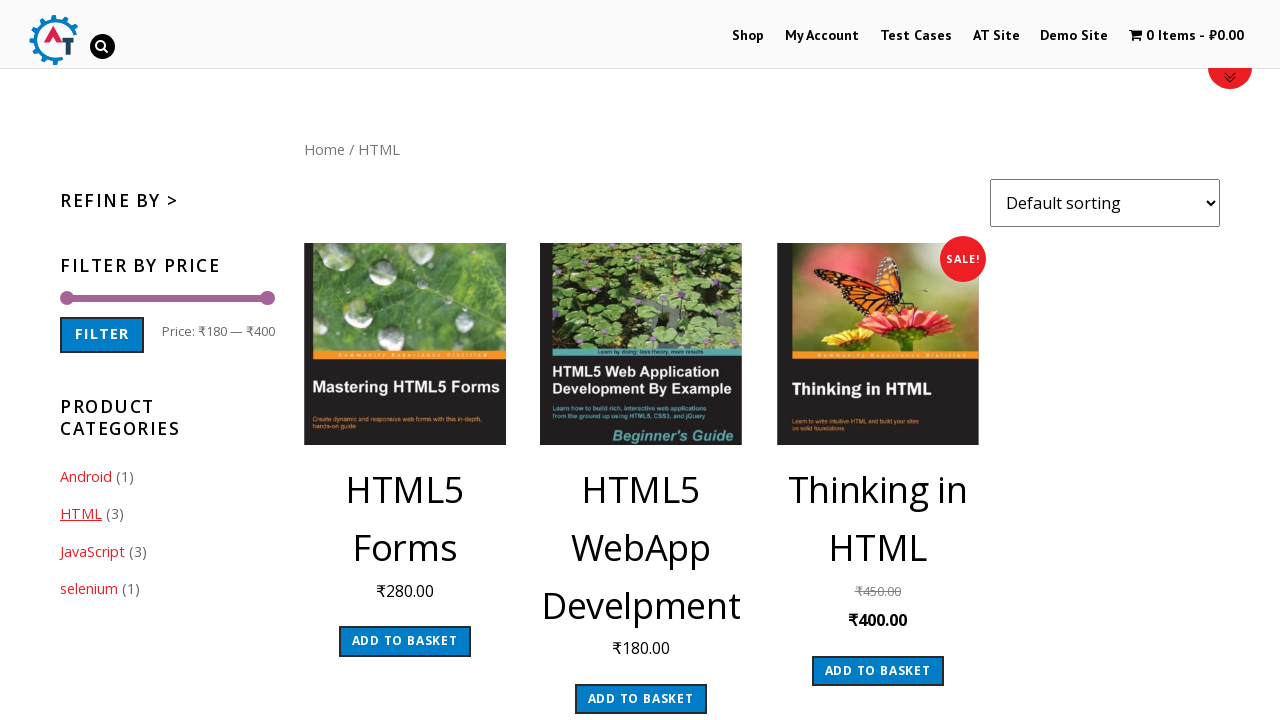